Navigates to VyTrack homepage, clicks the login label, and verifies the title contains "Login"

Starting URL: https://vytrack.com/

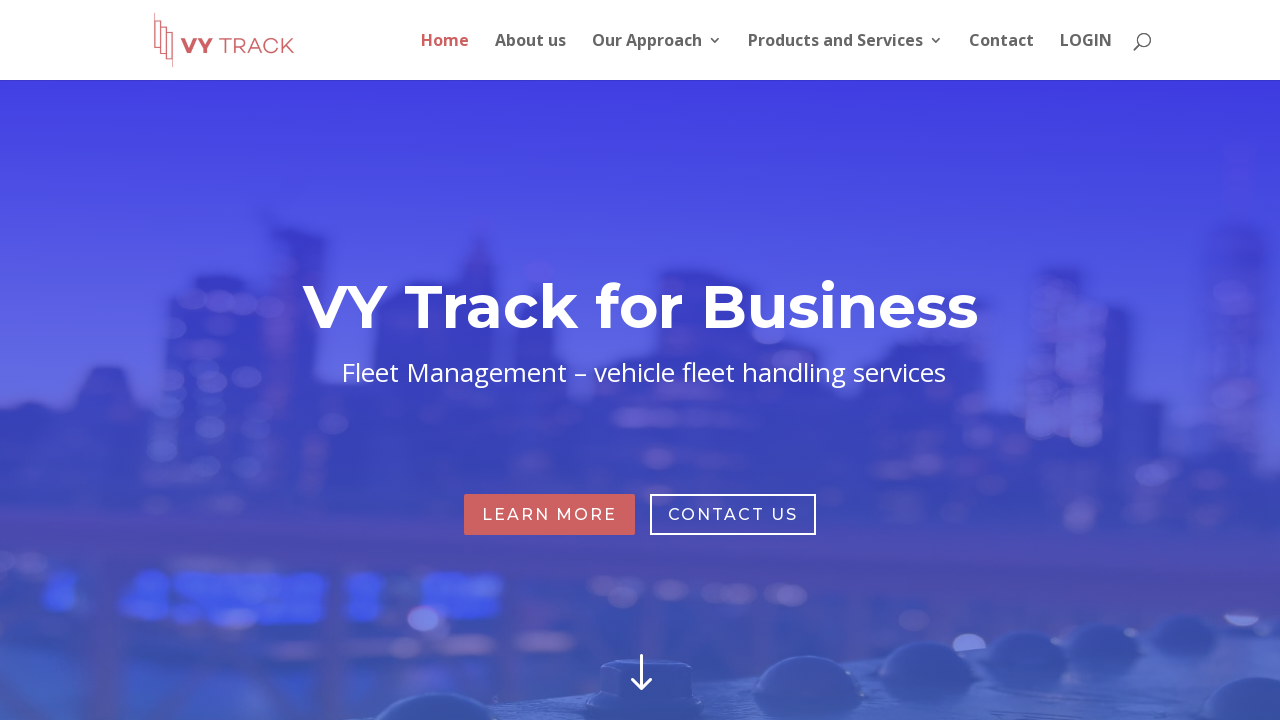

Clicked login label from top menu at (1086, 56) on xpath=(//ul[@id='top-menu']/li)[6]
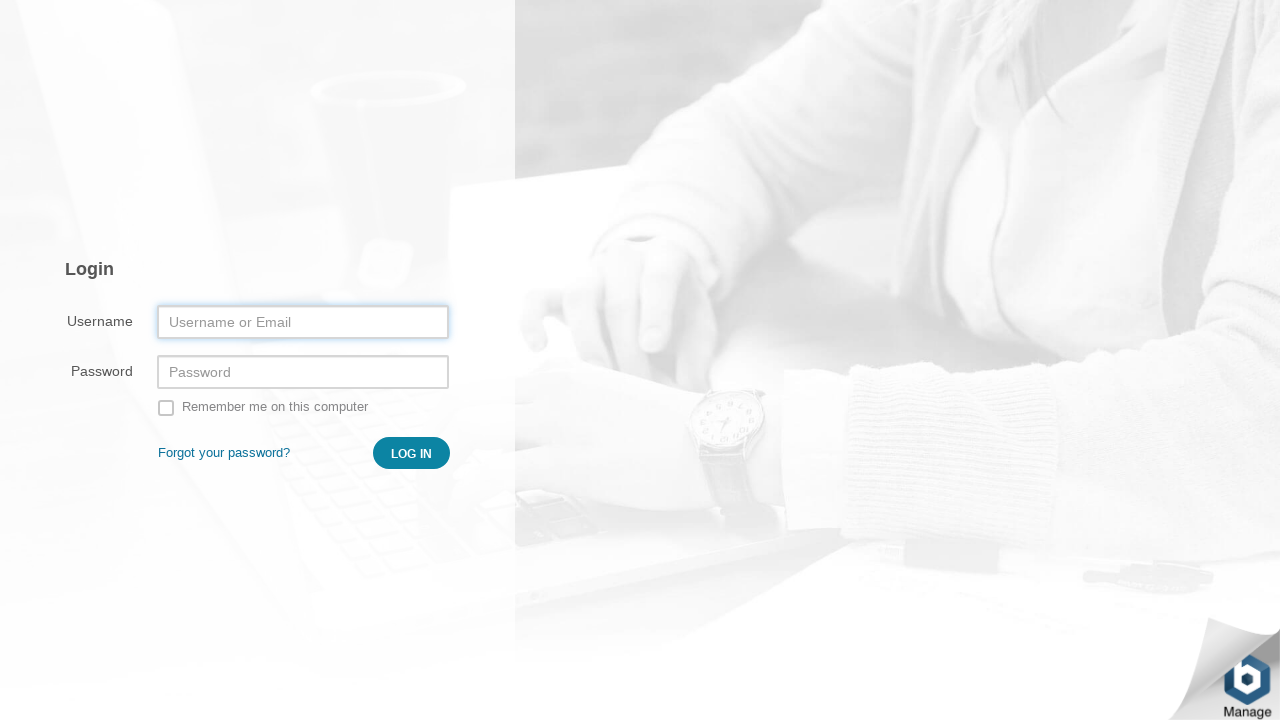

Verified page title contains 'Login'
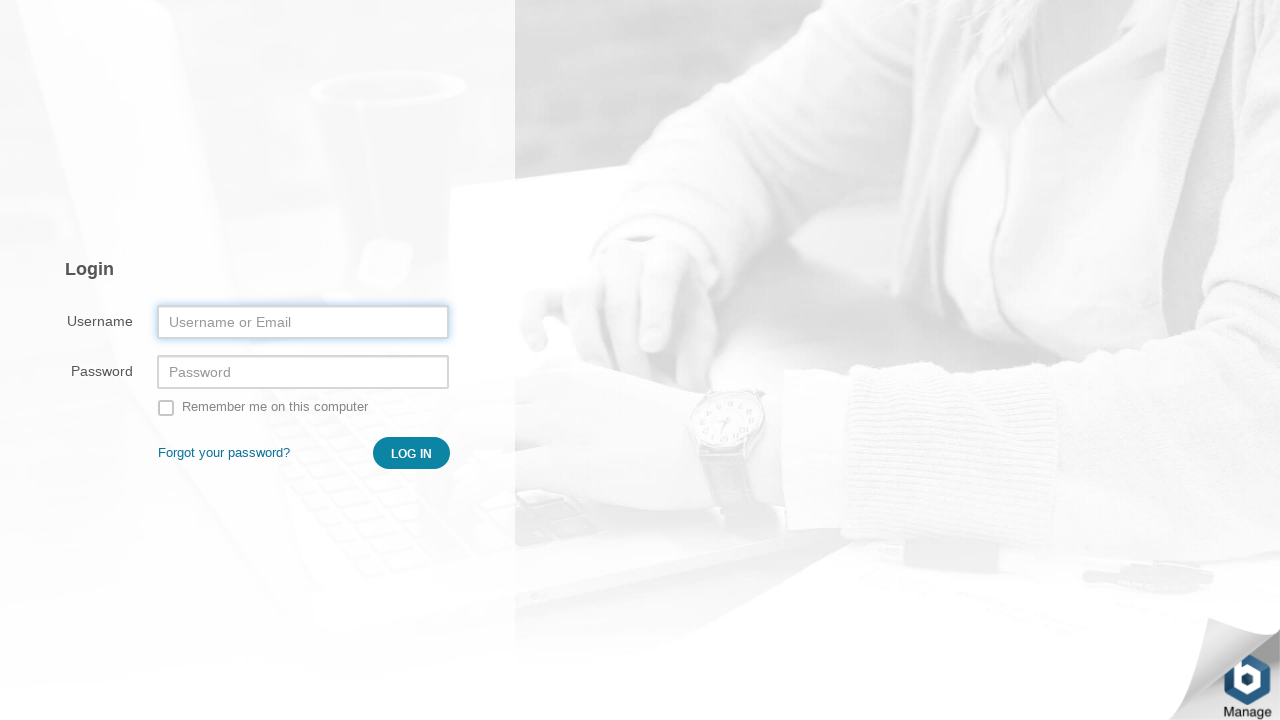

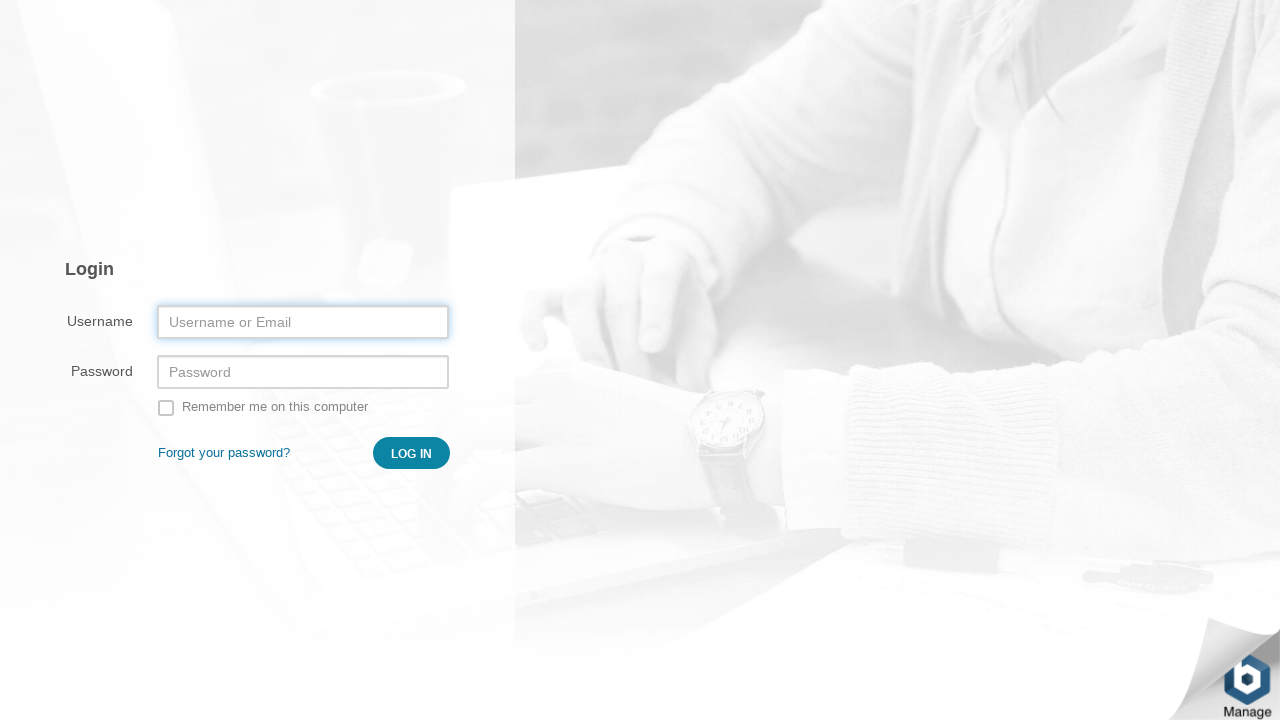